Tests the agricultural market price query form on the Mexican SNIIM economy website by selecting a market destination, entering date ranges, and clicking the search button

Starting URL: http://www.economia-sniim.gob.mx/nuevo/Consultas/MercadosNacionales/PreciosDeMercado/Agricolas/ConsultaFrutasYHortalizas.aspx?SubOpcion=4

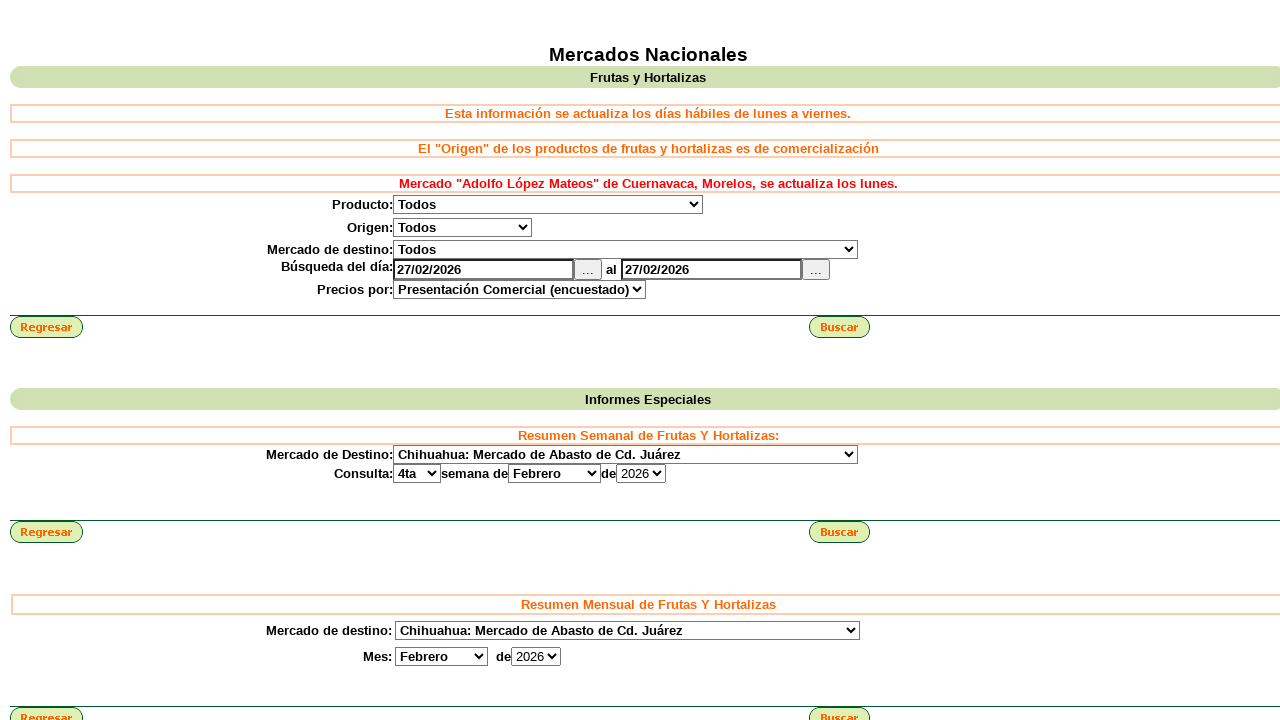

Clicked market destination dropdown at (625, 250) on #ddlDestino
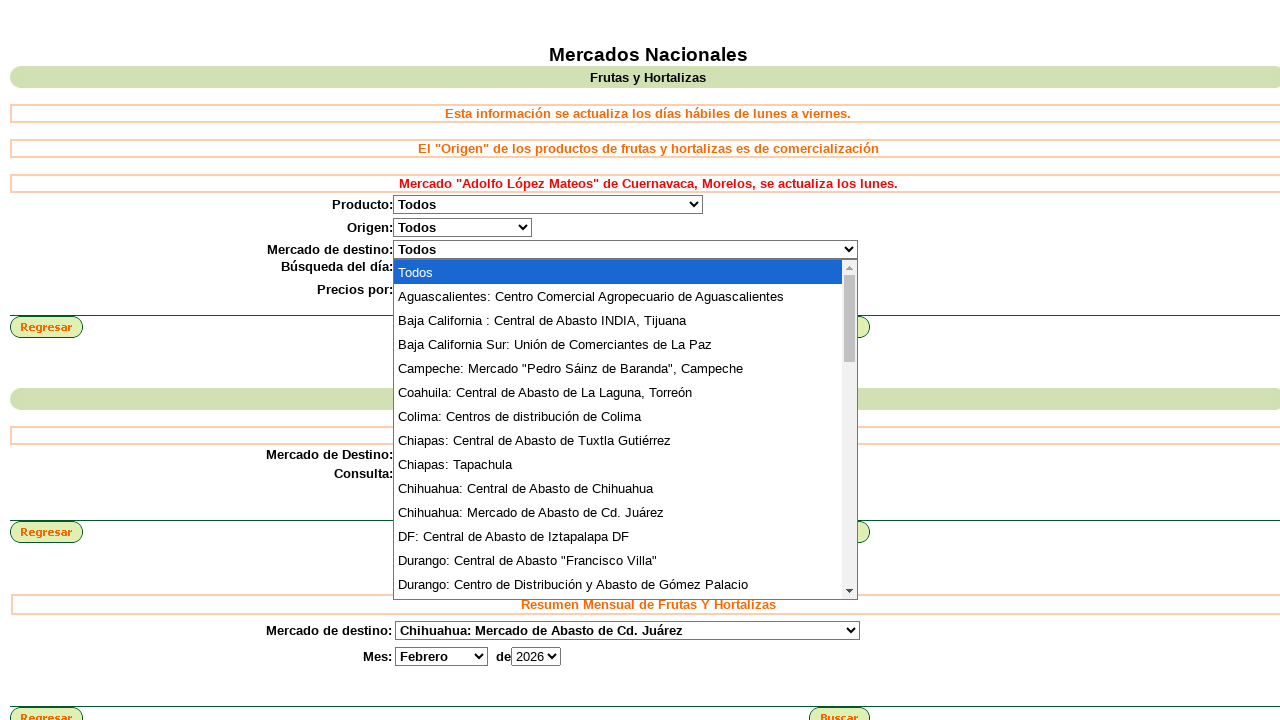

Selected market destination option 220 on select[name='ddlDestino']
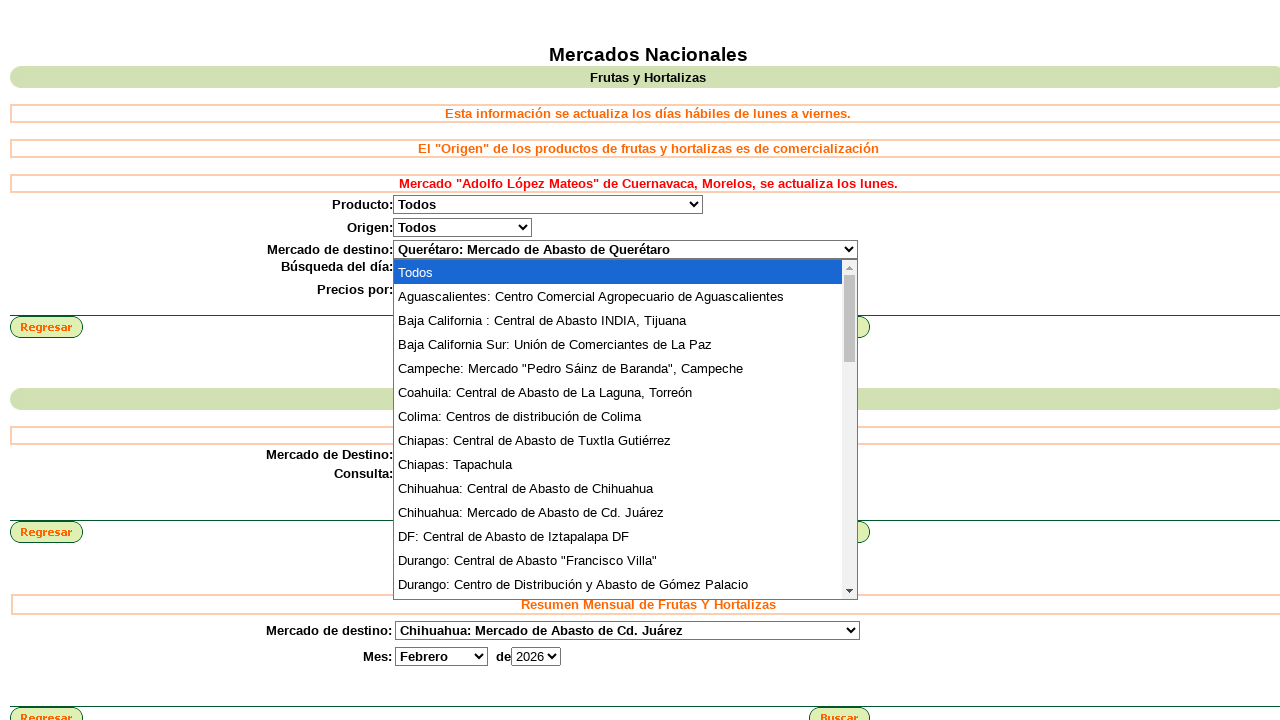

Cleared start date field on #txtFechaInicio
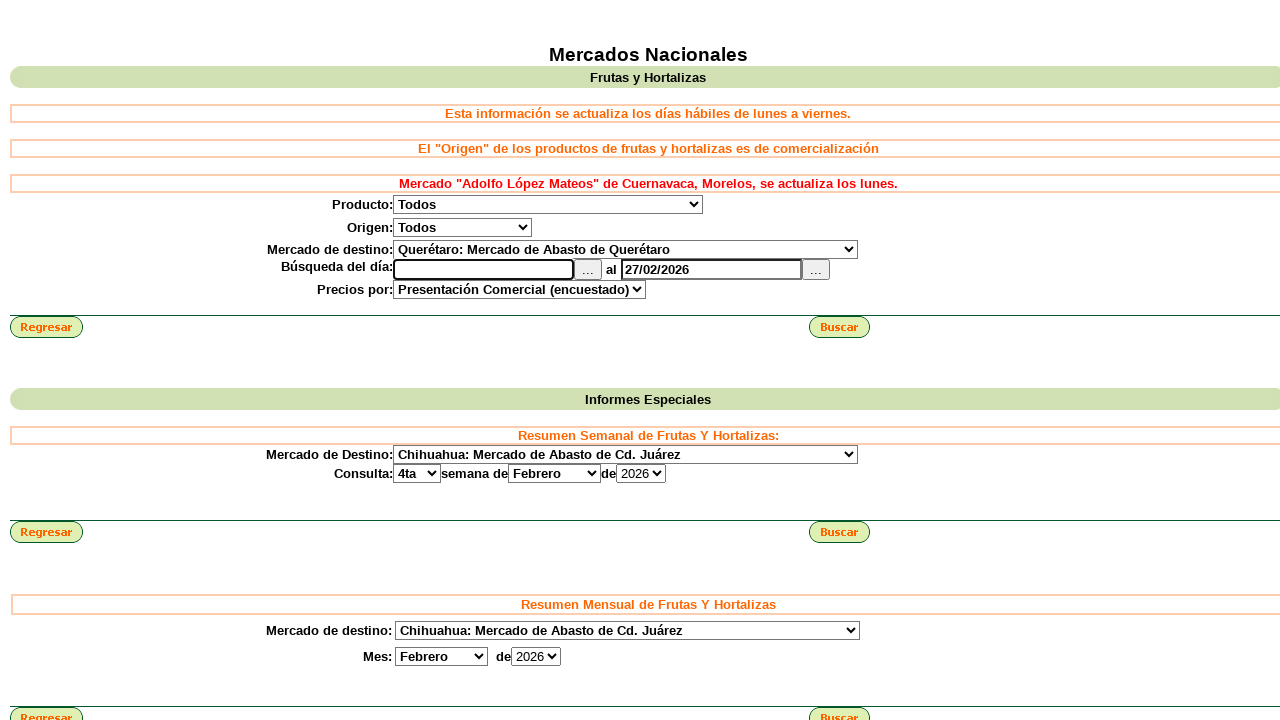

Clicked calendar button for start date at (816, 270) on #btnCalendarioFF
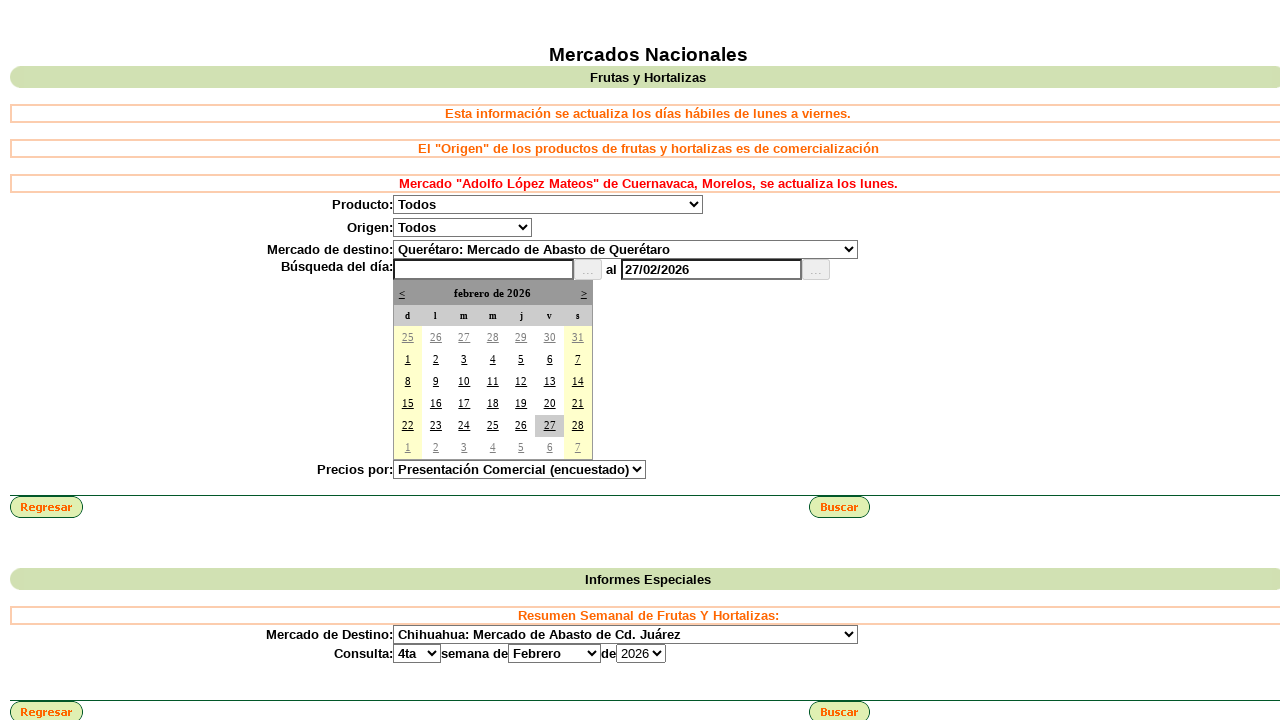

Filled start date with 15/02/24 on #txtFechaInicio
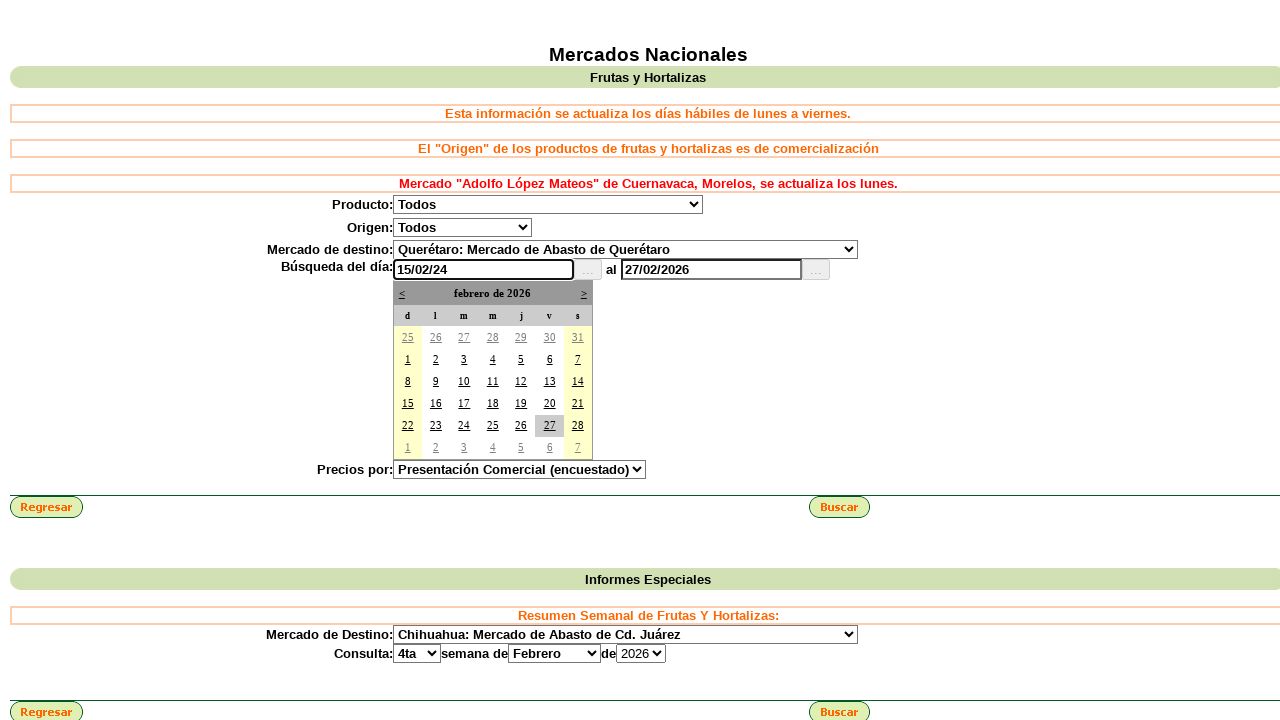

Cleared end date field on #txtFechaFinal
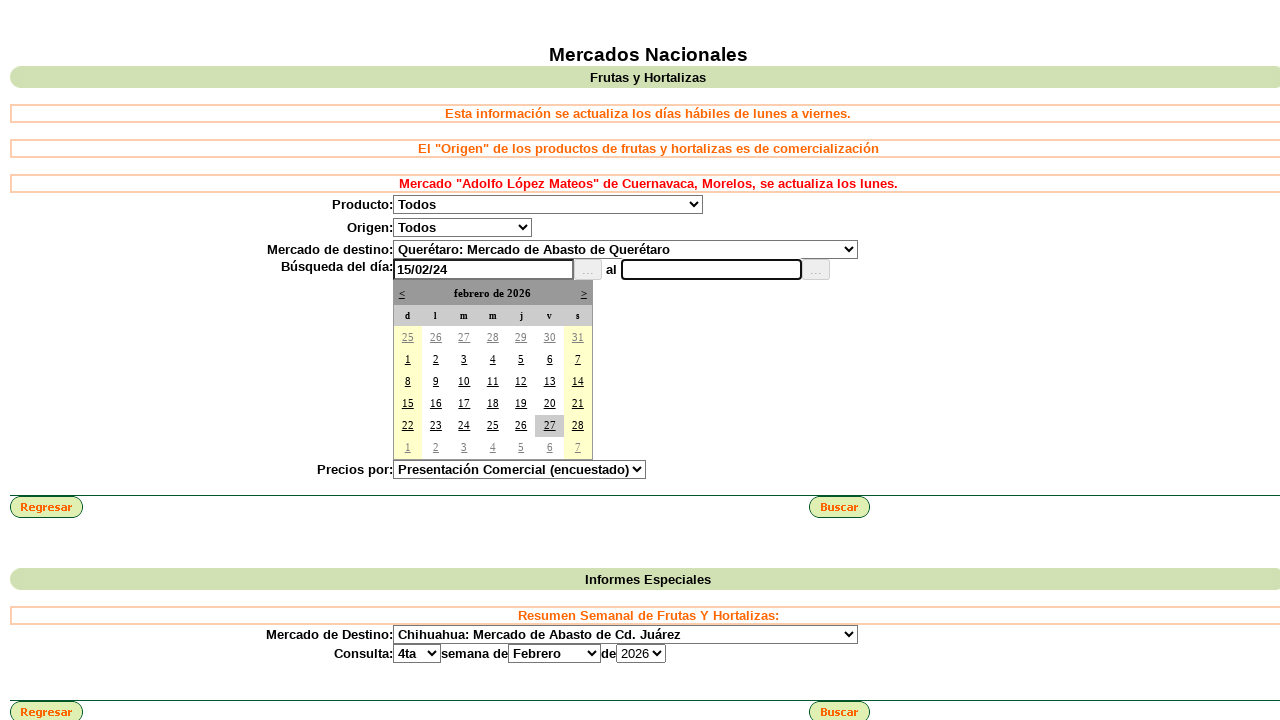

Clicked end date field at (711, 270) on #txtFechaFinal
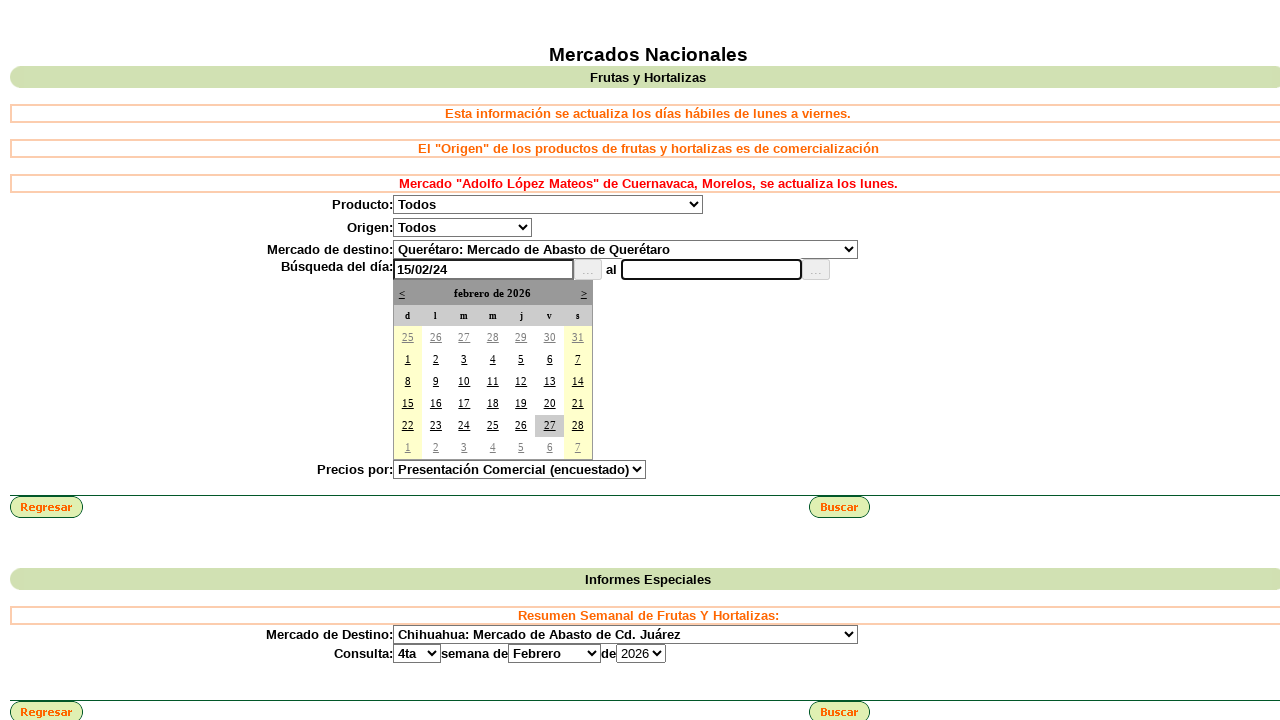

Filled end date with 15/02/24 on #txtFechaFinal
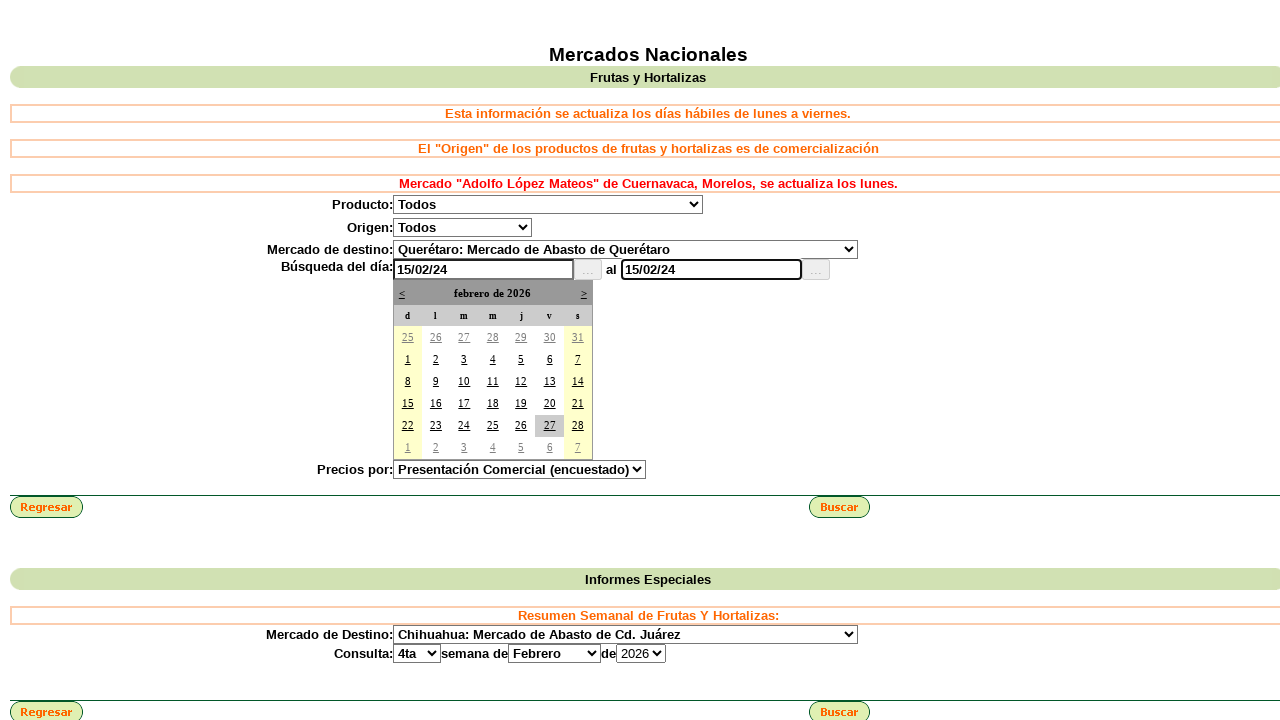

Clicked search button to query agricultural market prices at (839, 507) on #btnBuscar
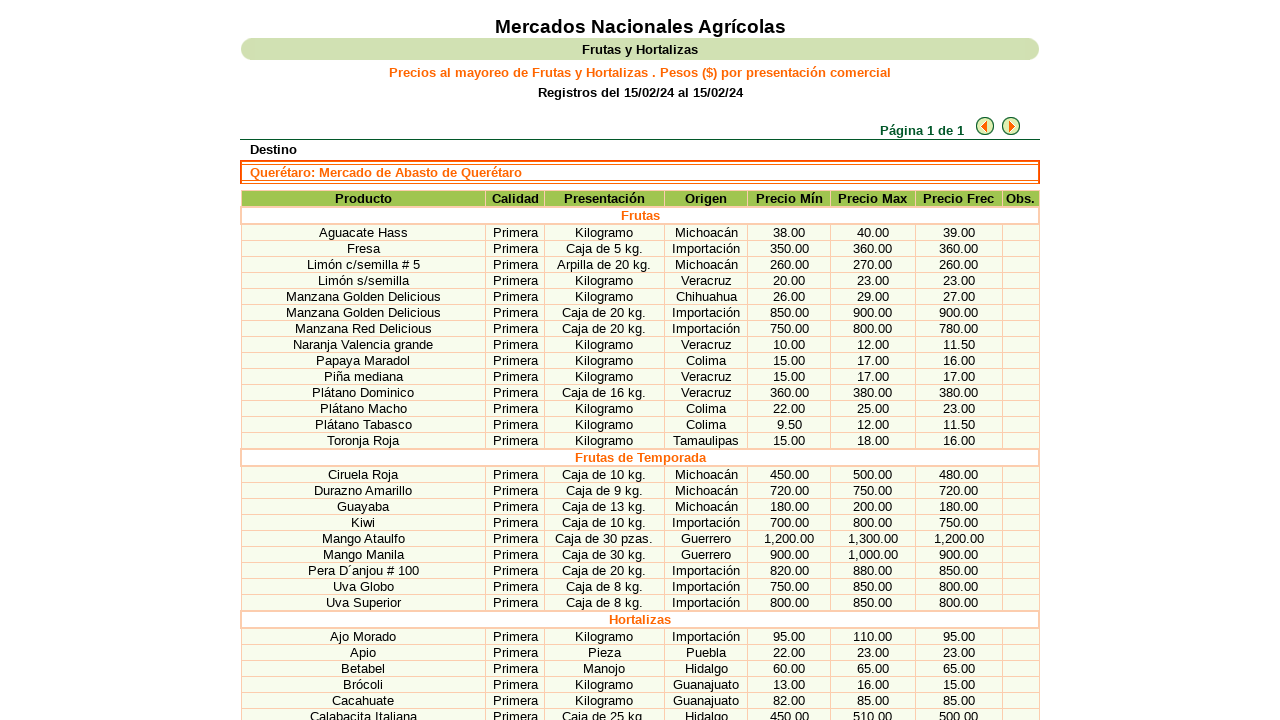

Results table loaded successfully
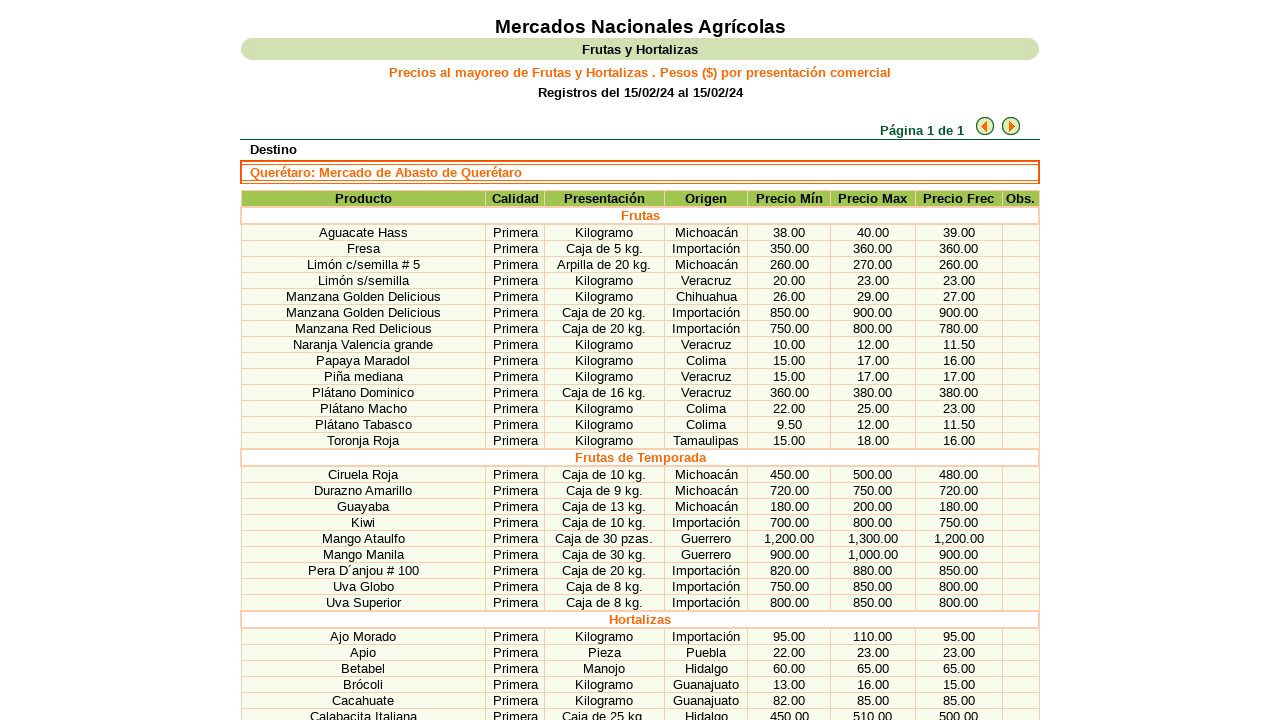

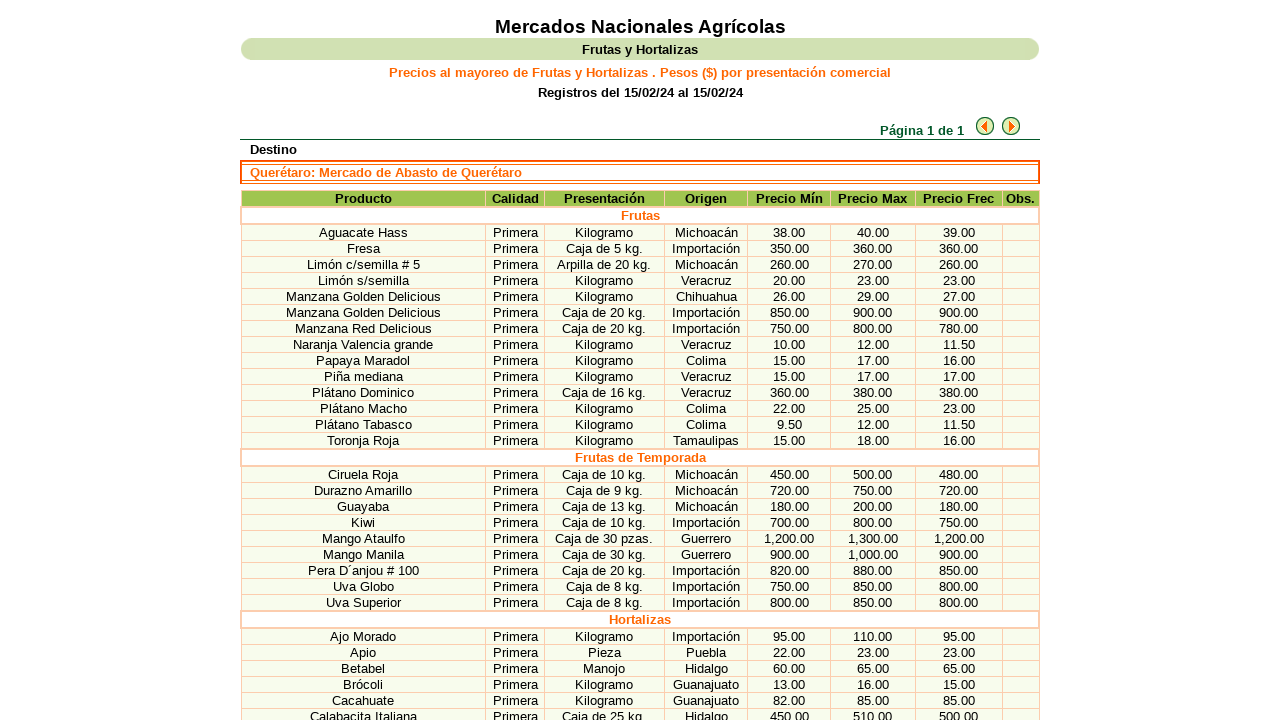